Tests selecting an option from a Bootstrap dropdown menu

Starting URL: http://seleniumpractise.blogspot.com/2016/08/bootstrap-dropdown-example-for-selenium.html

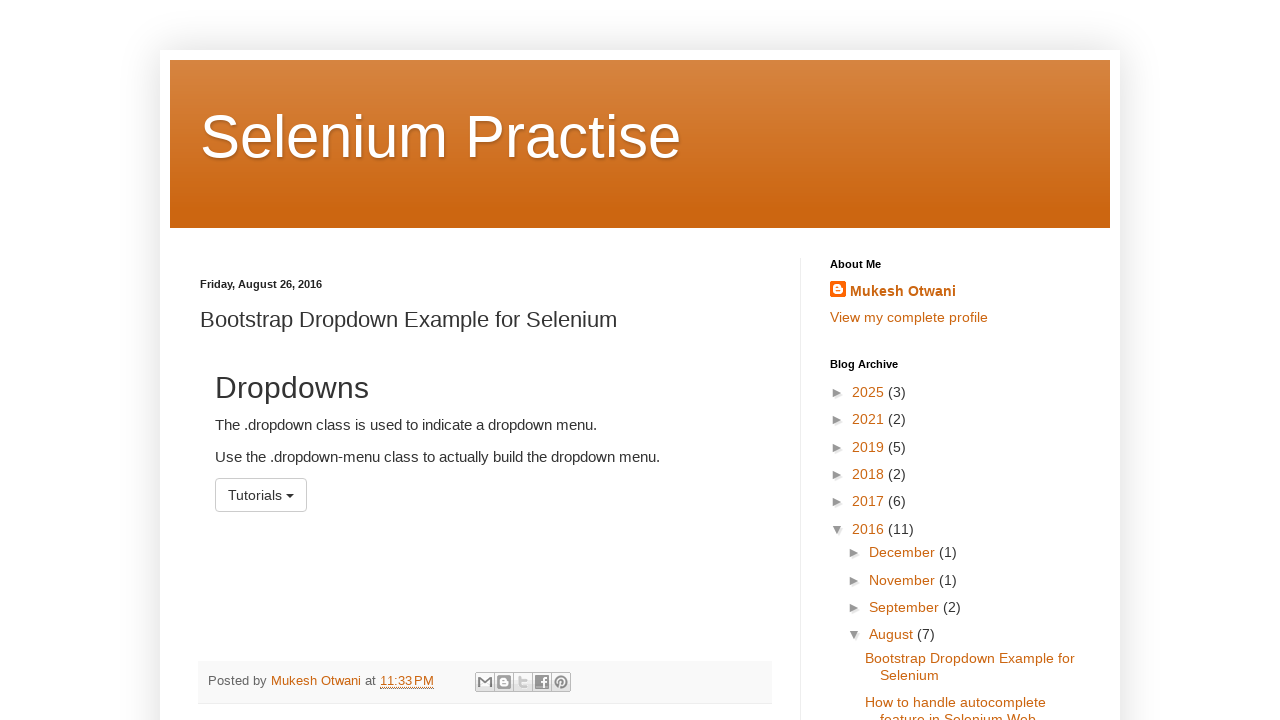

Clicked the tutorials dropdown button at (261, 495) on #menu1
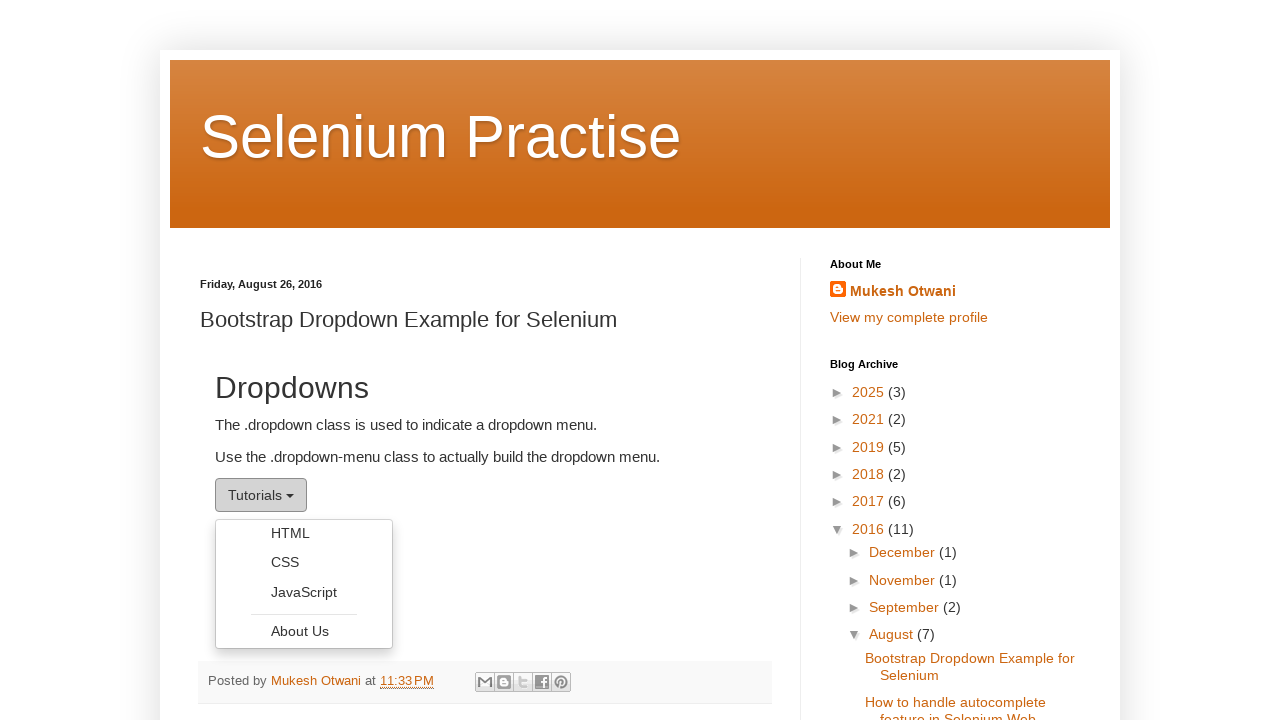

Selected HTML option from the Bootstrap dropdown menu at (304, 533) on xpath=//a[@role='menuitem'][text()='HTML']
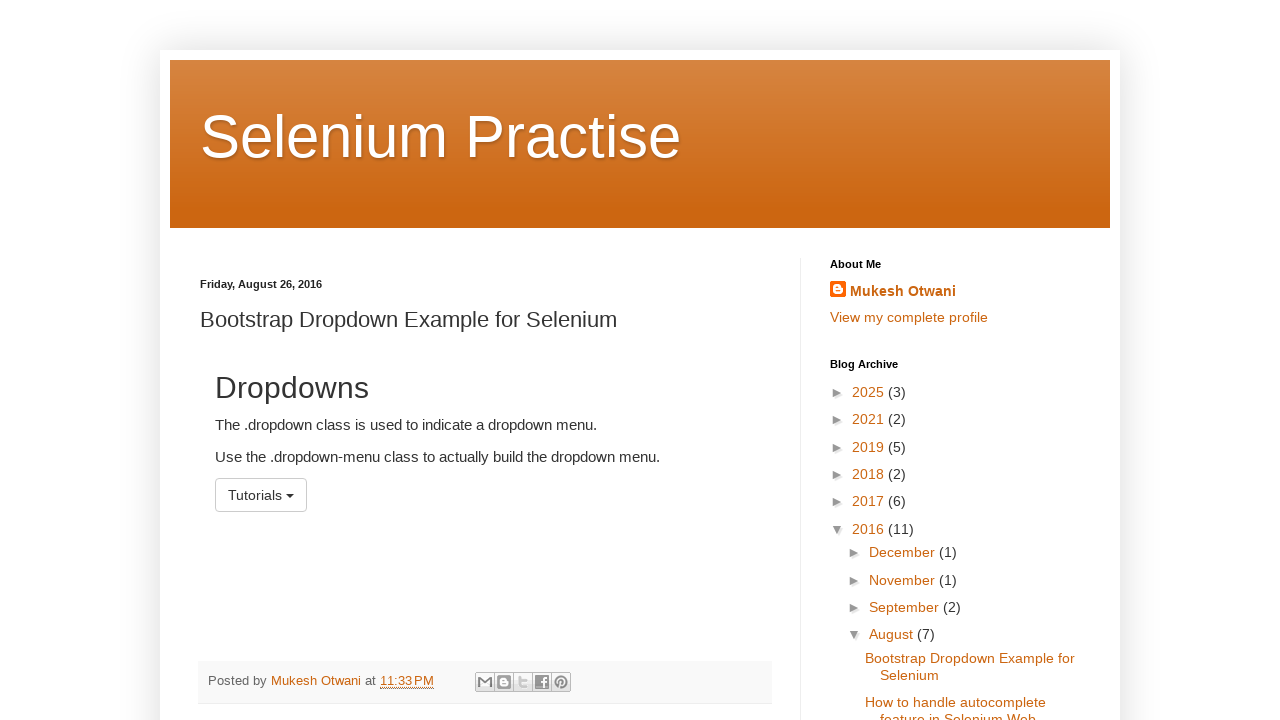

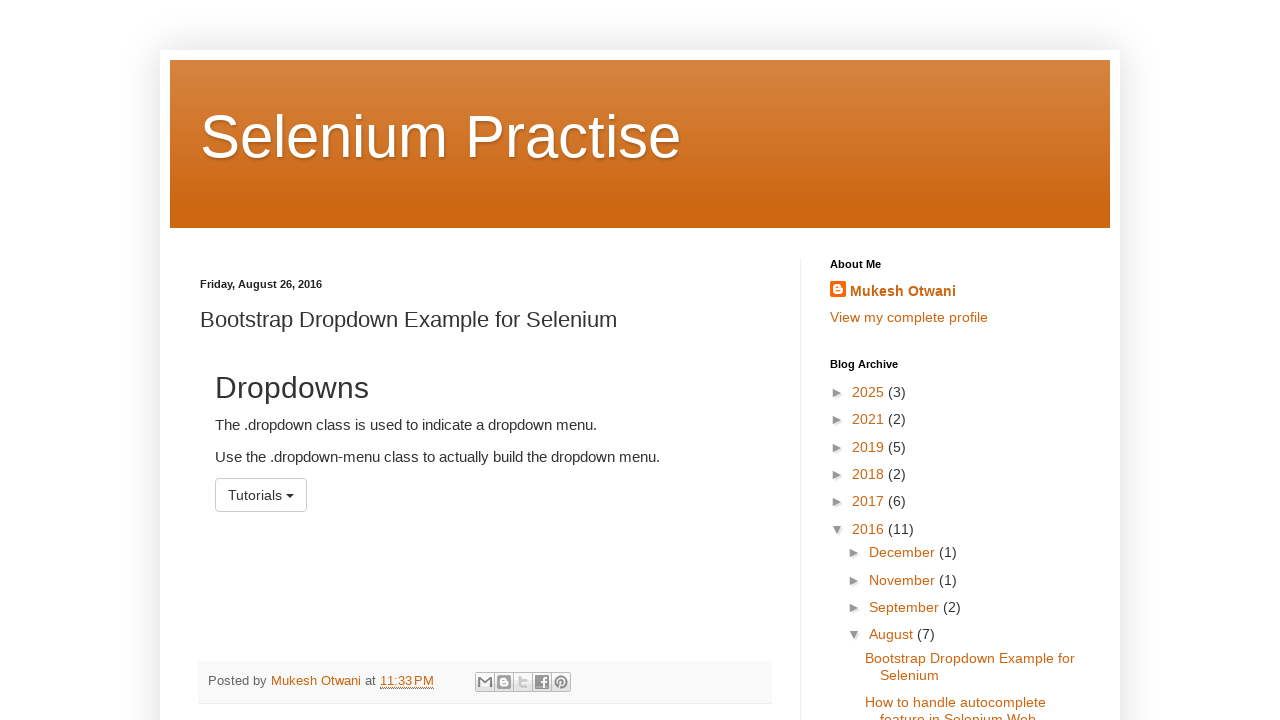